Tests dynamic loading functionality by clicking a start button and waiting for hidden text to appear

Starting URL: http://the-internet.herokuapp.com/dynamic_loading/2

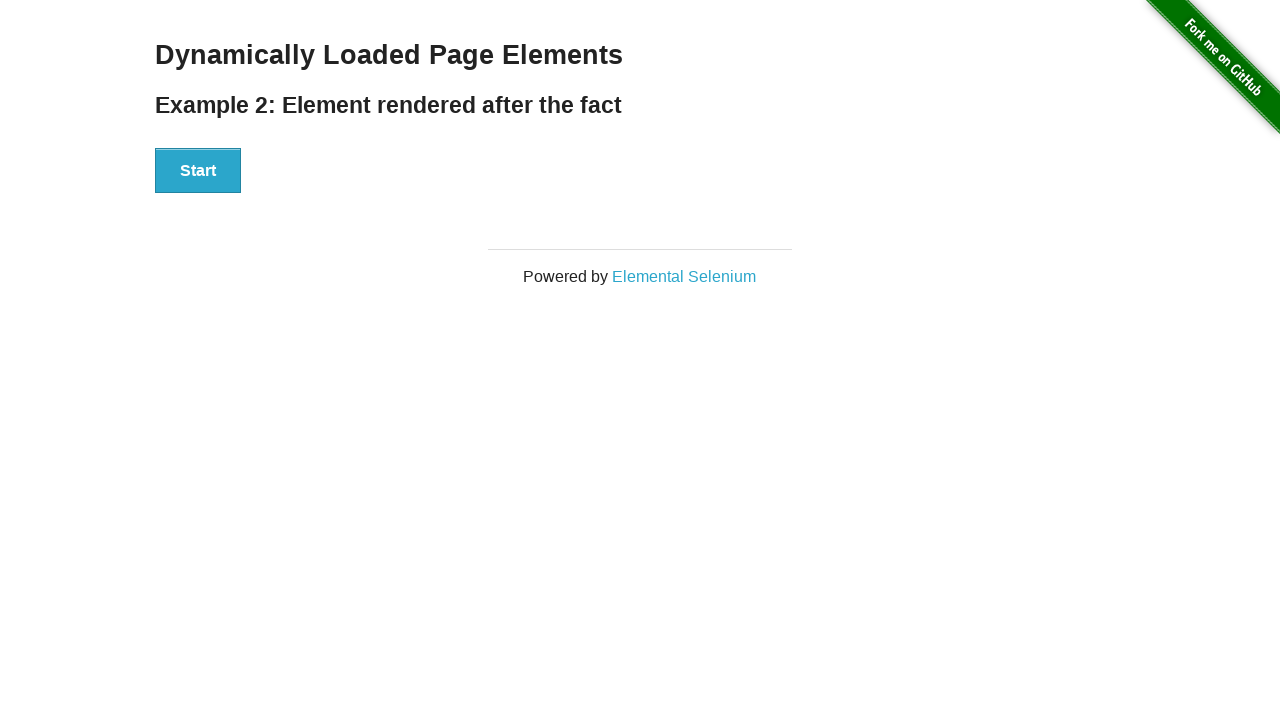

Clicked start button to trigger dynamic loading at (198, 171) on #start > button
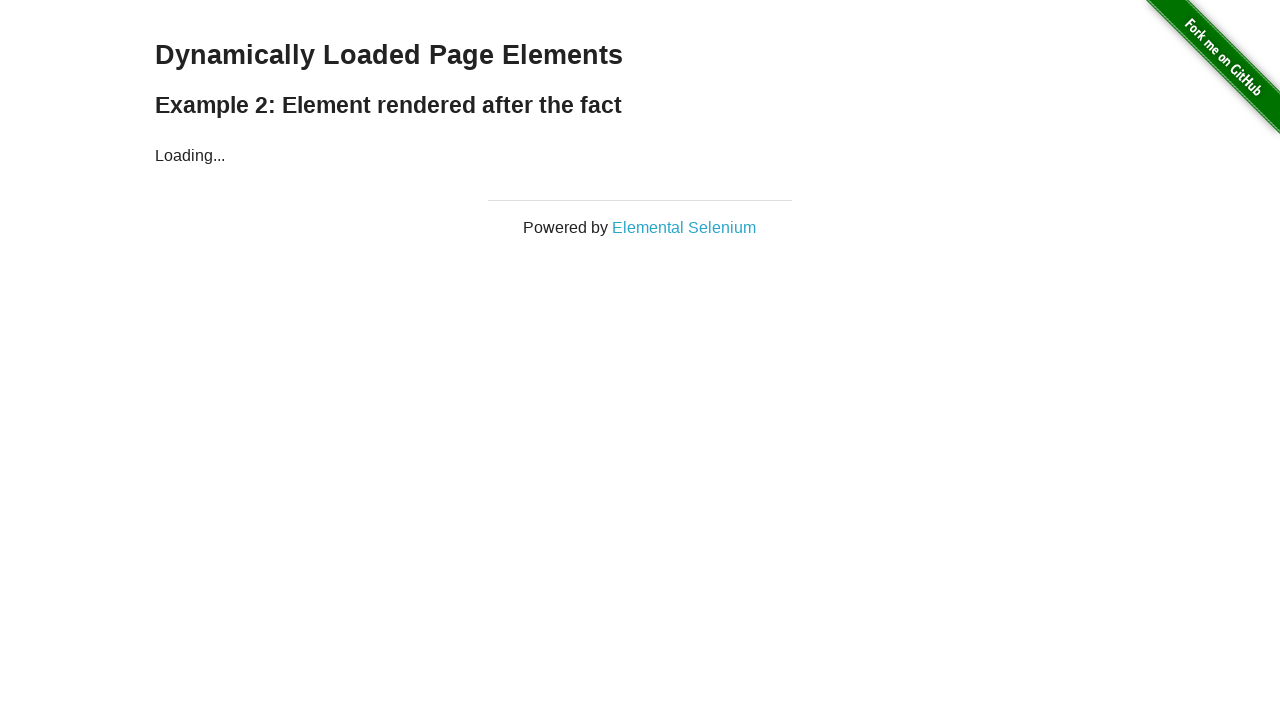

Hidden text appeared after dynamic loading
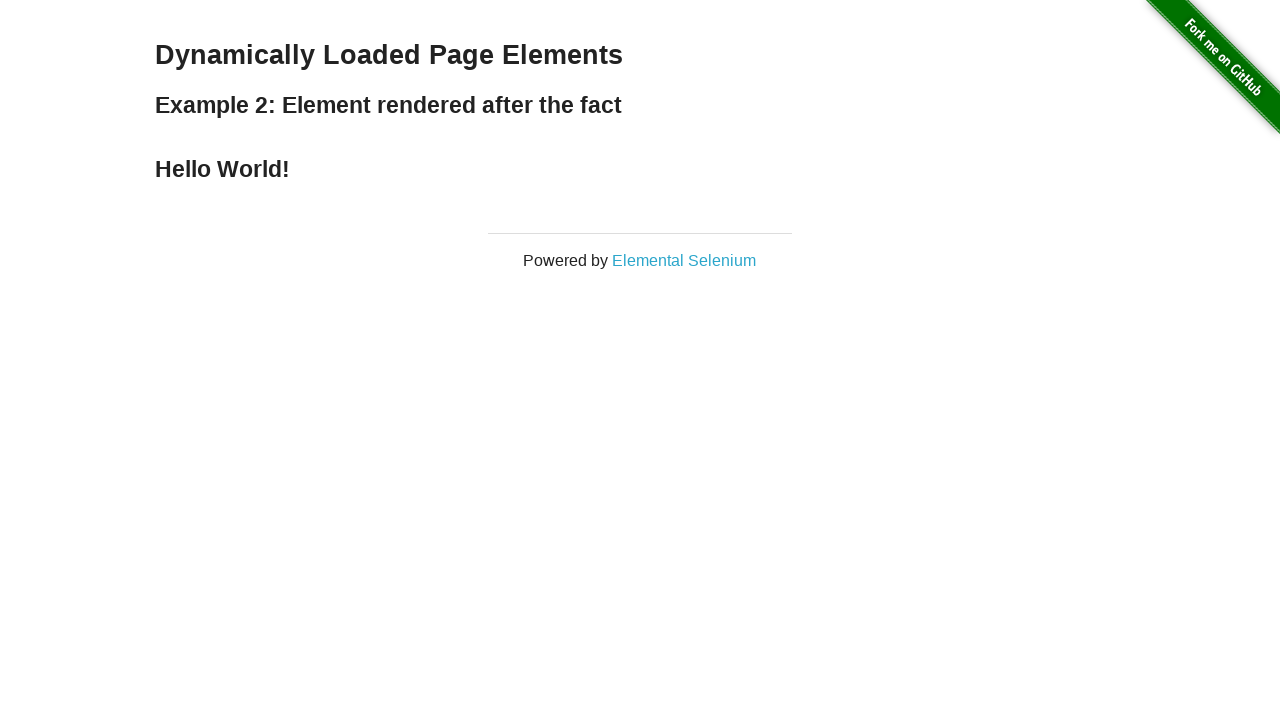

Retrieved finish text content for verification
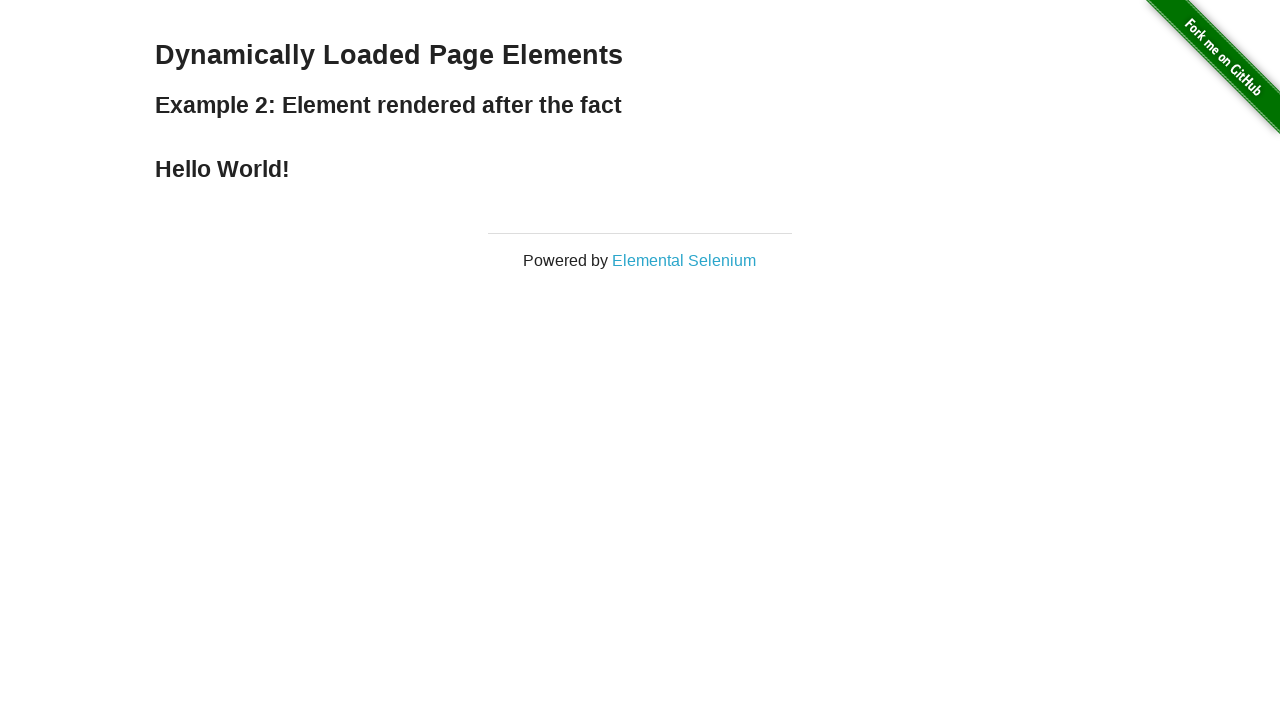

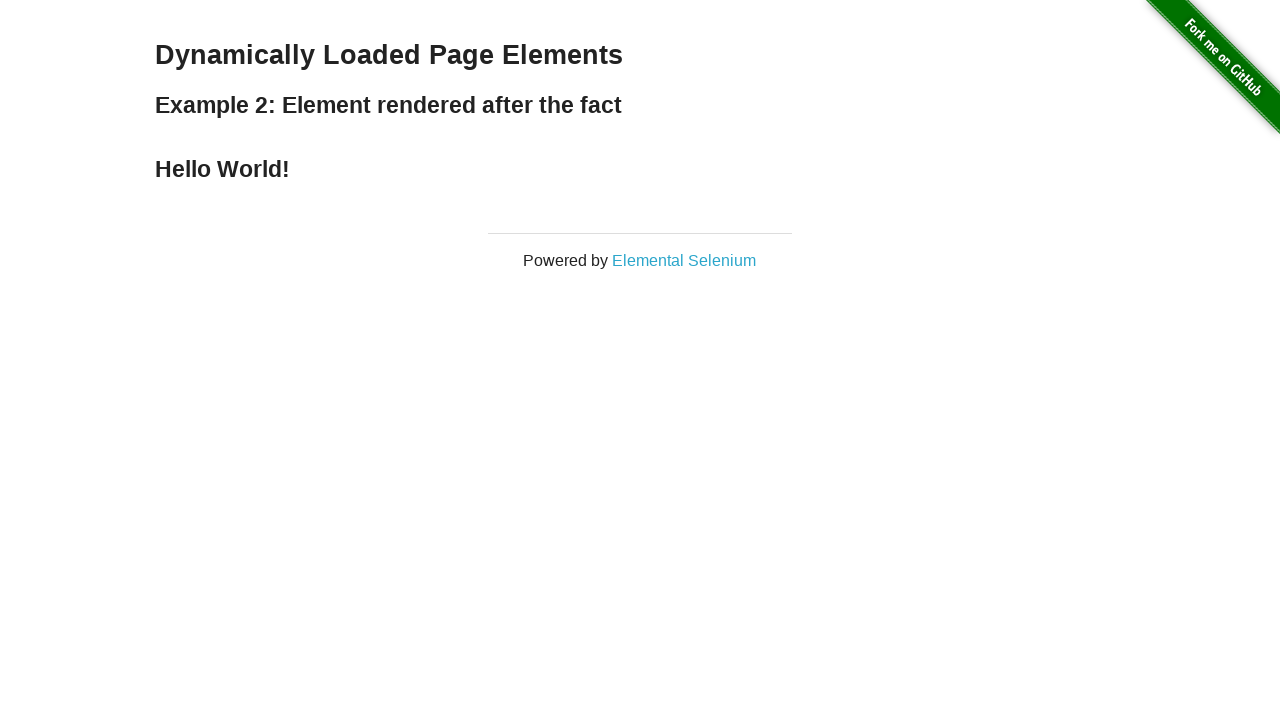